Tests dropdown selection functionality by selecting options using different methods (by index, by value, and by visible text) and verifying the selections

Starting URL: https://www.selenium.dev/selenium/web/web-form.html

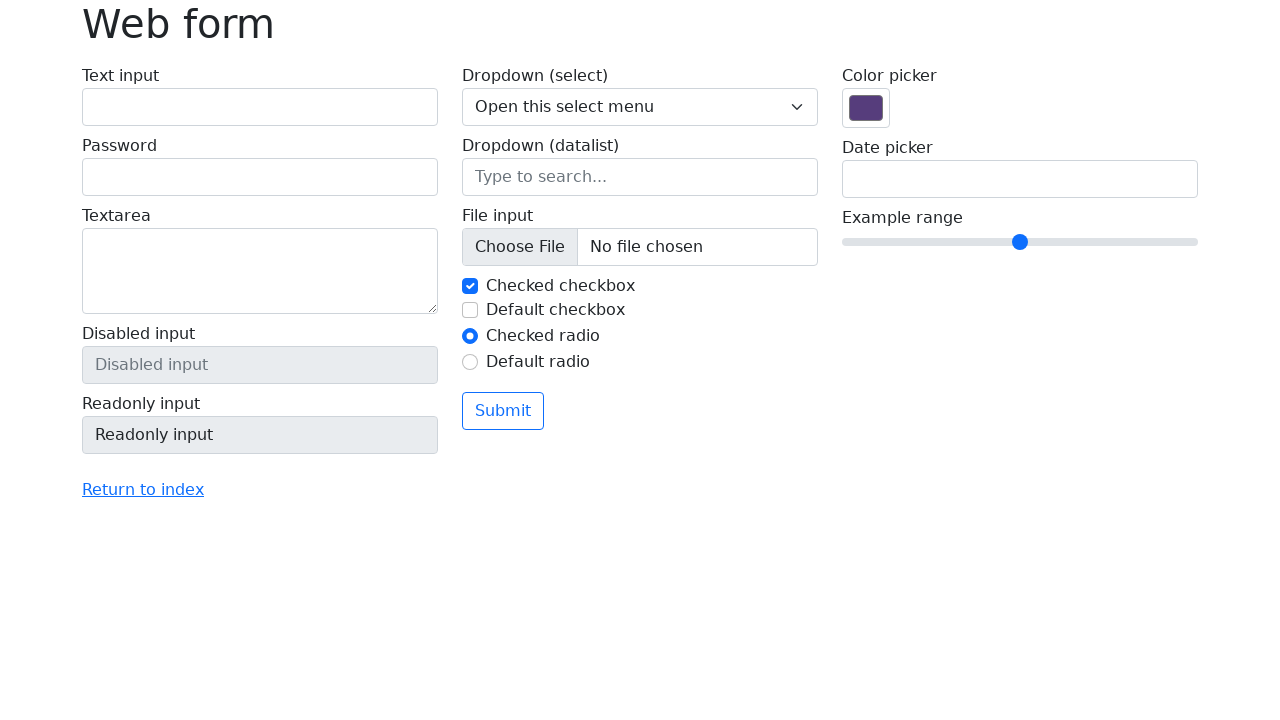

Selected dropdown option by index 2 (Two) on .form-select
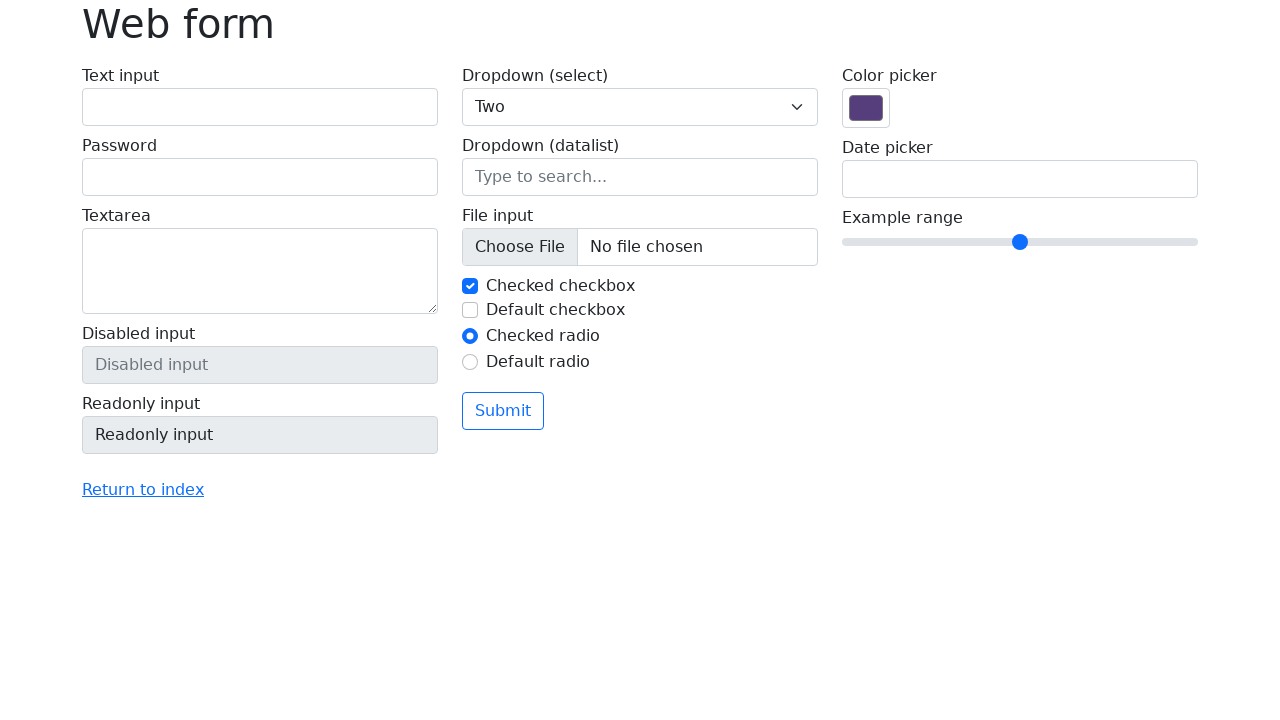

Verified that 'Two' (value 2) is selected
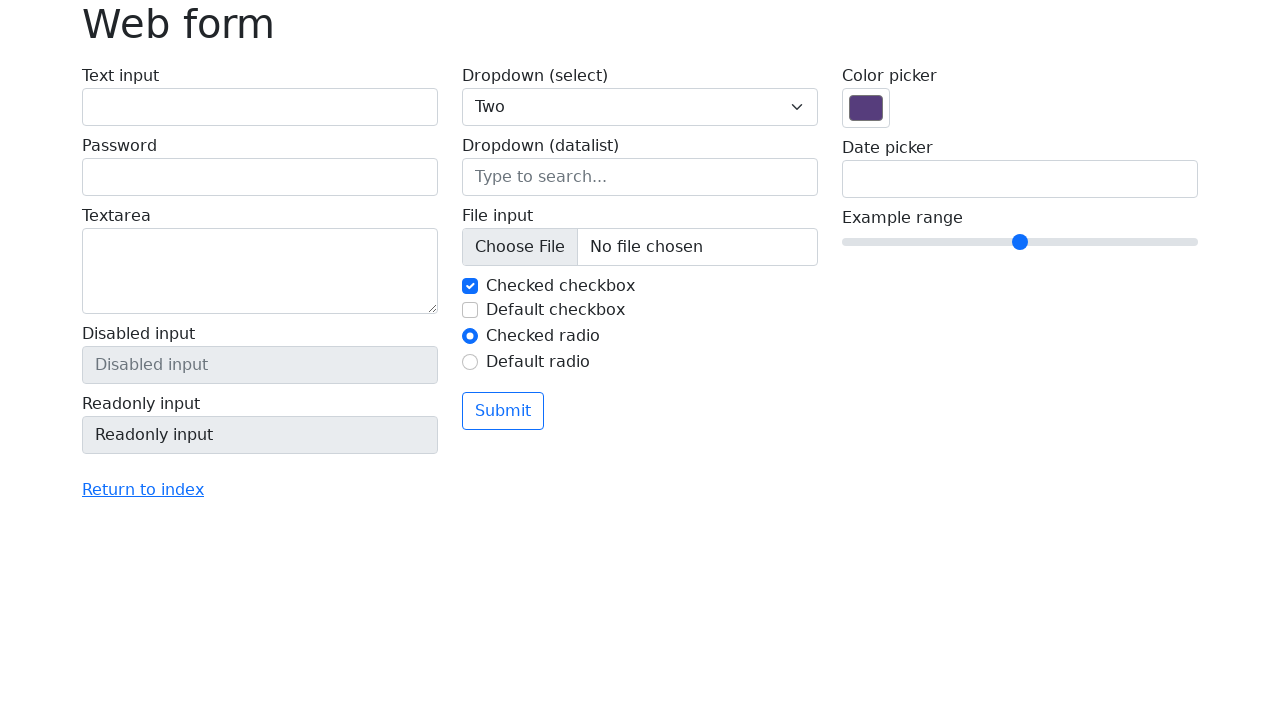

Selected dropdown option by value '3' (Three) on .form-select
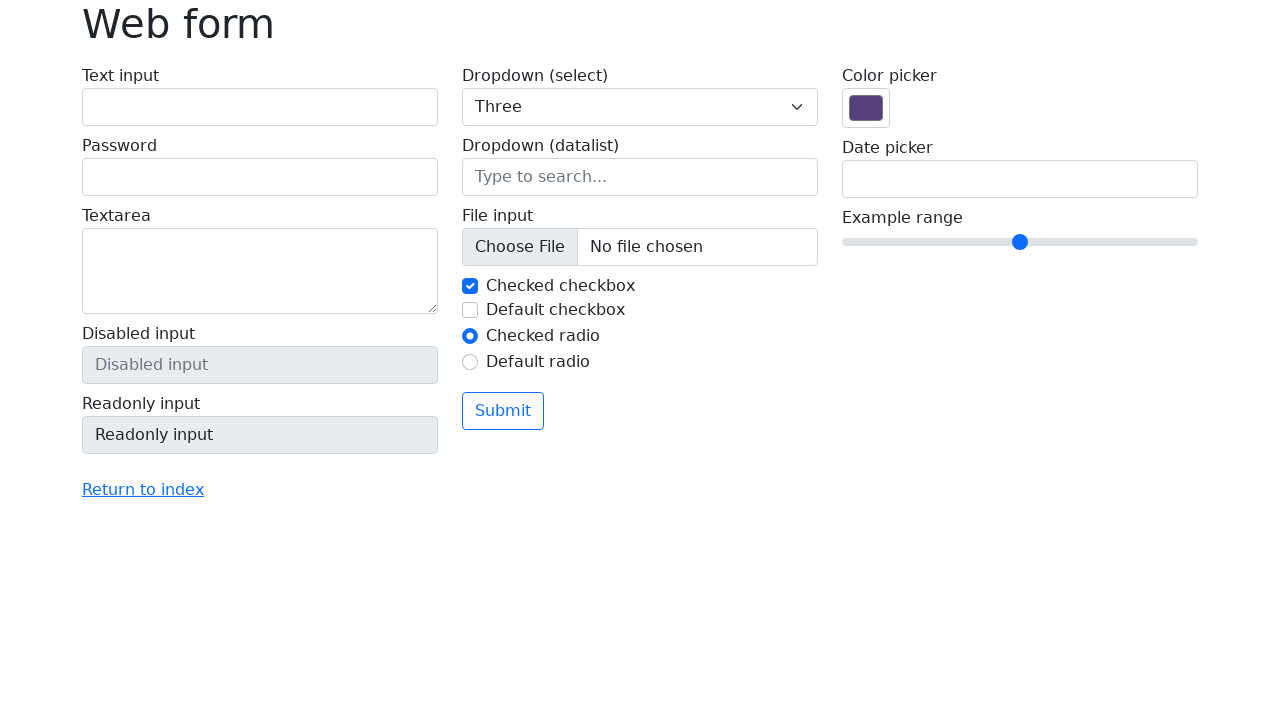

Verified that 'Three' (value 3) is selected
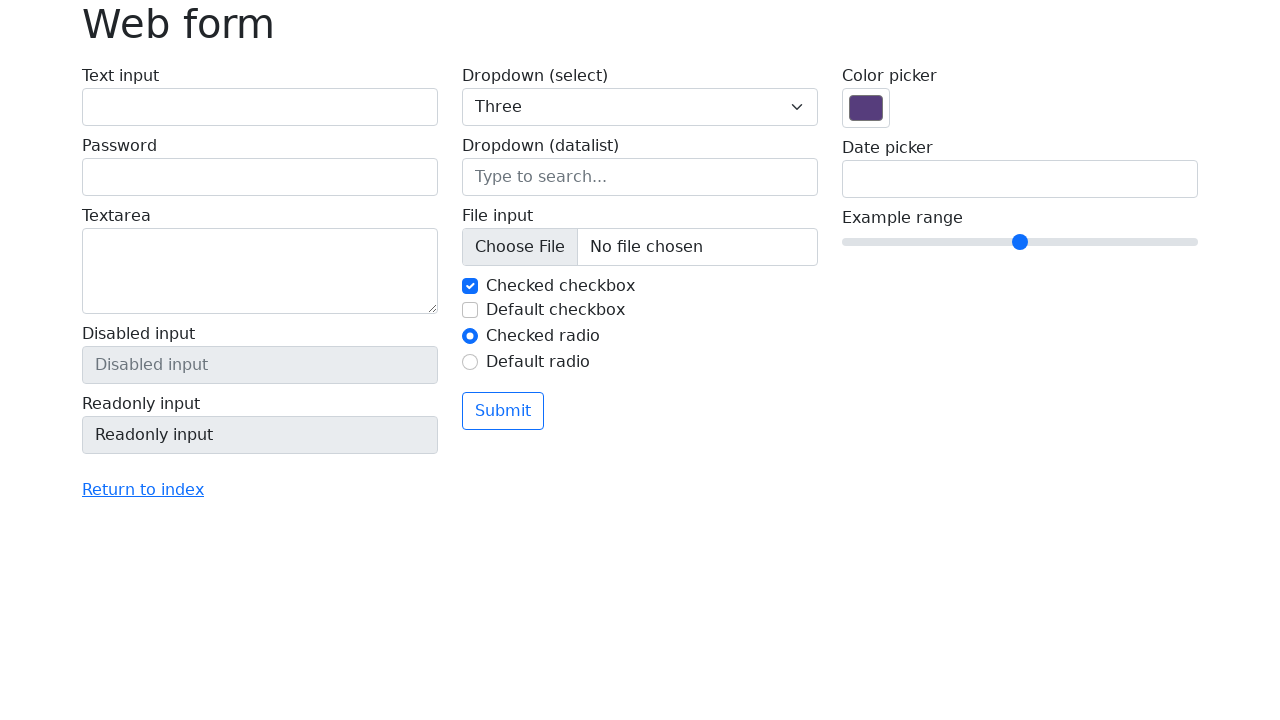

Selected dropdown option by label 'One' on .form-select
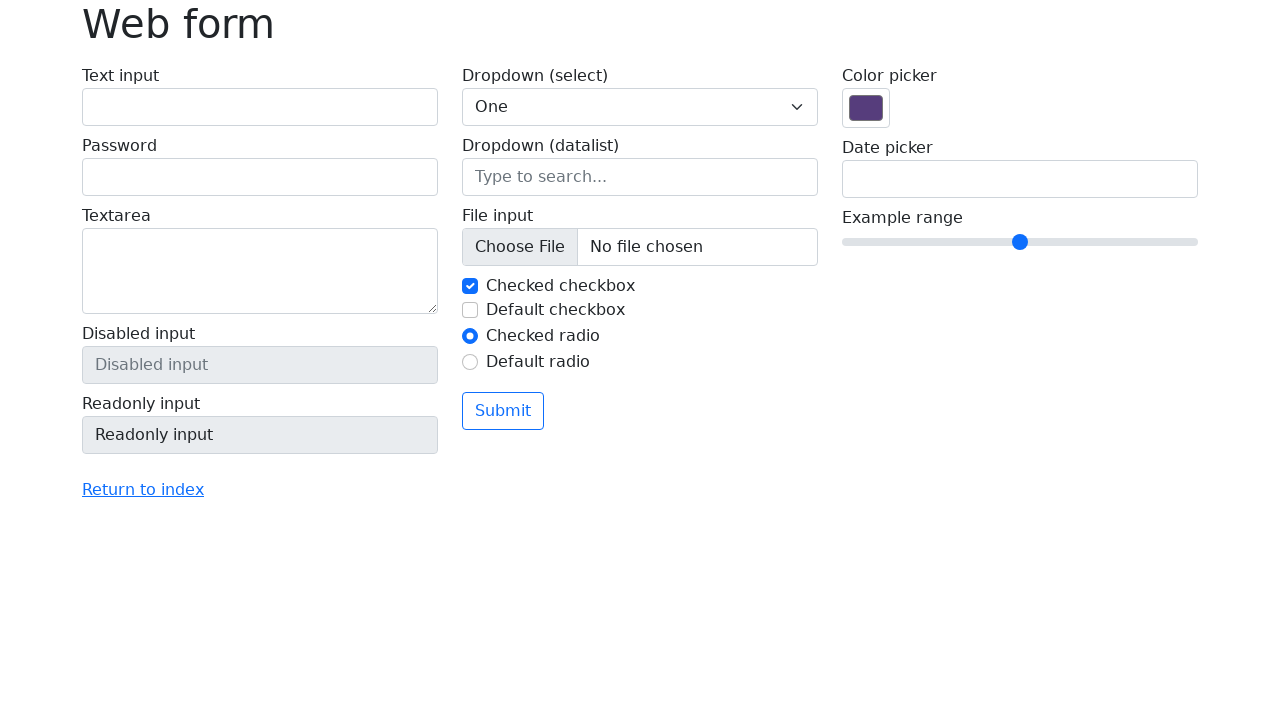

Verified that 'One' (value 1) is selected
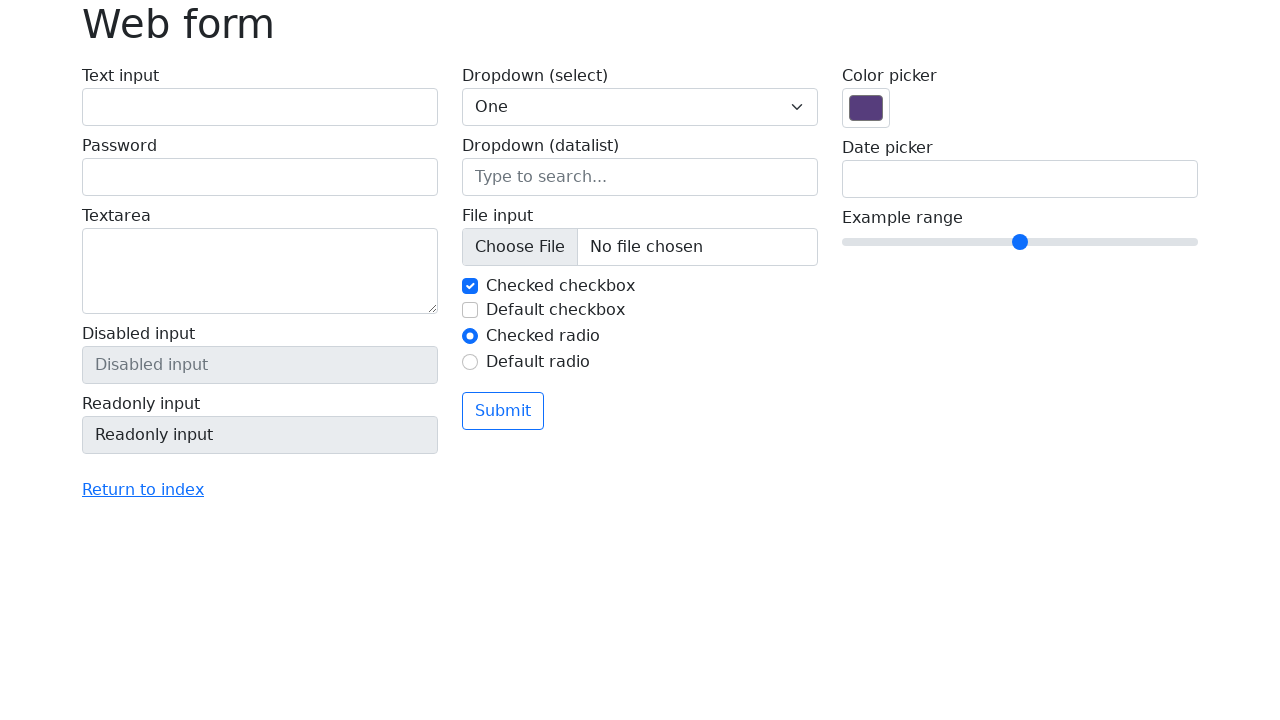

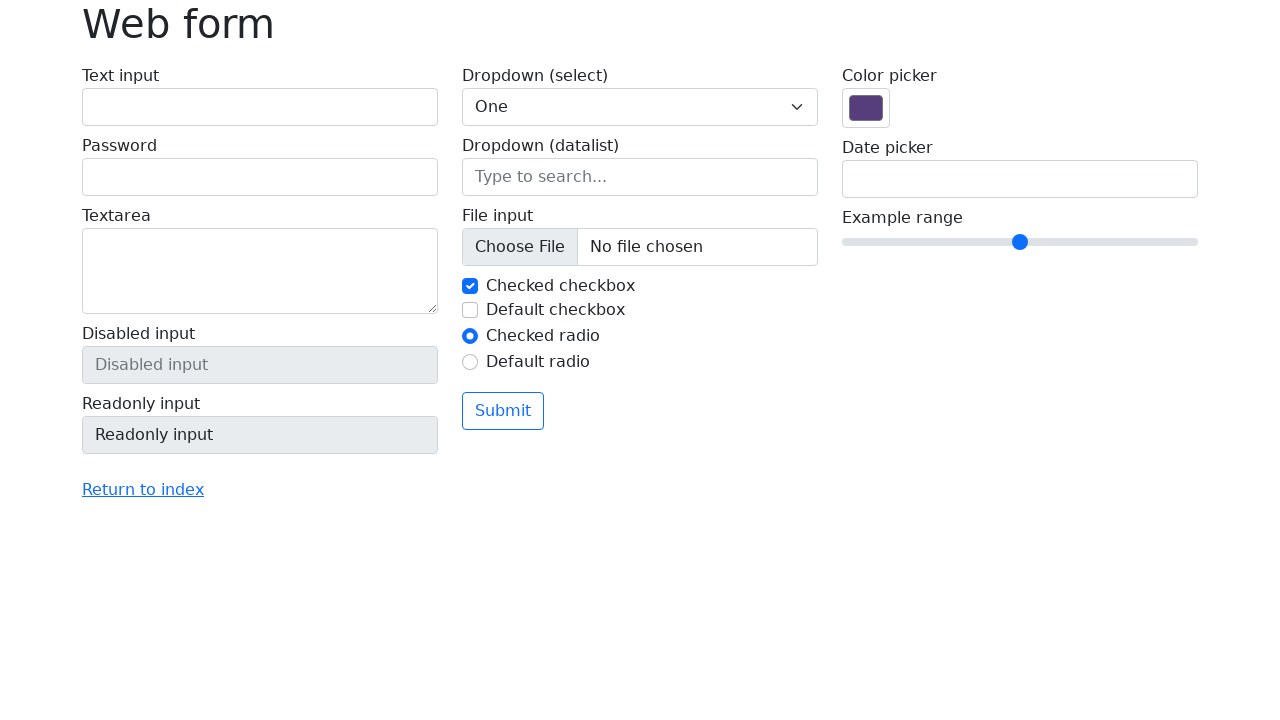